Tests sending text to a JavaScript prompt dialog by clicking the third alert button, entering text, accepting it, and verifying the entered text appears in the result.

Starting URL: https://testcenter.techproeducation.com/index.php?page=javascript-alerts

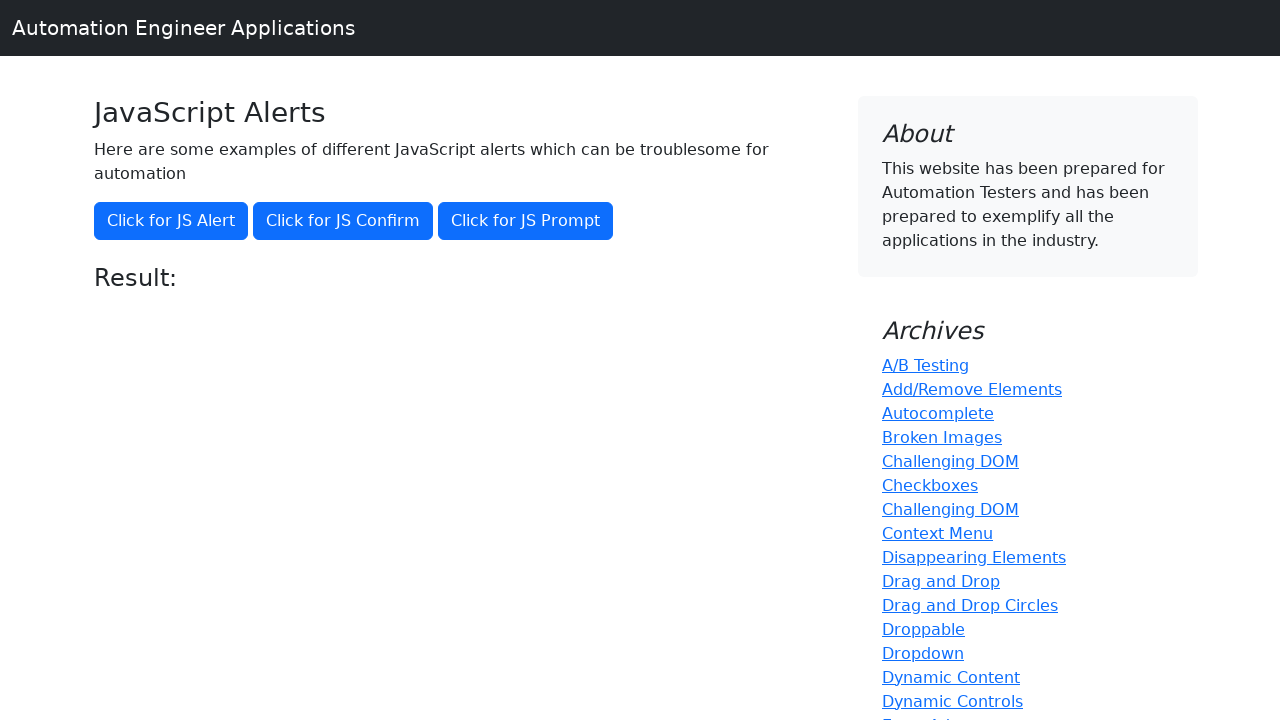

Set up dialog handler to accept prompt with 'Hello World'
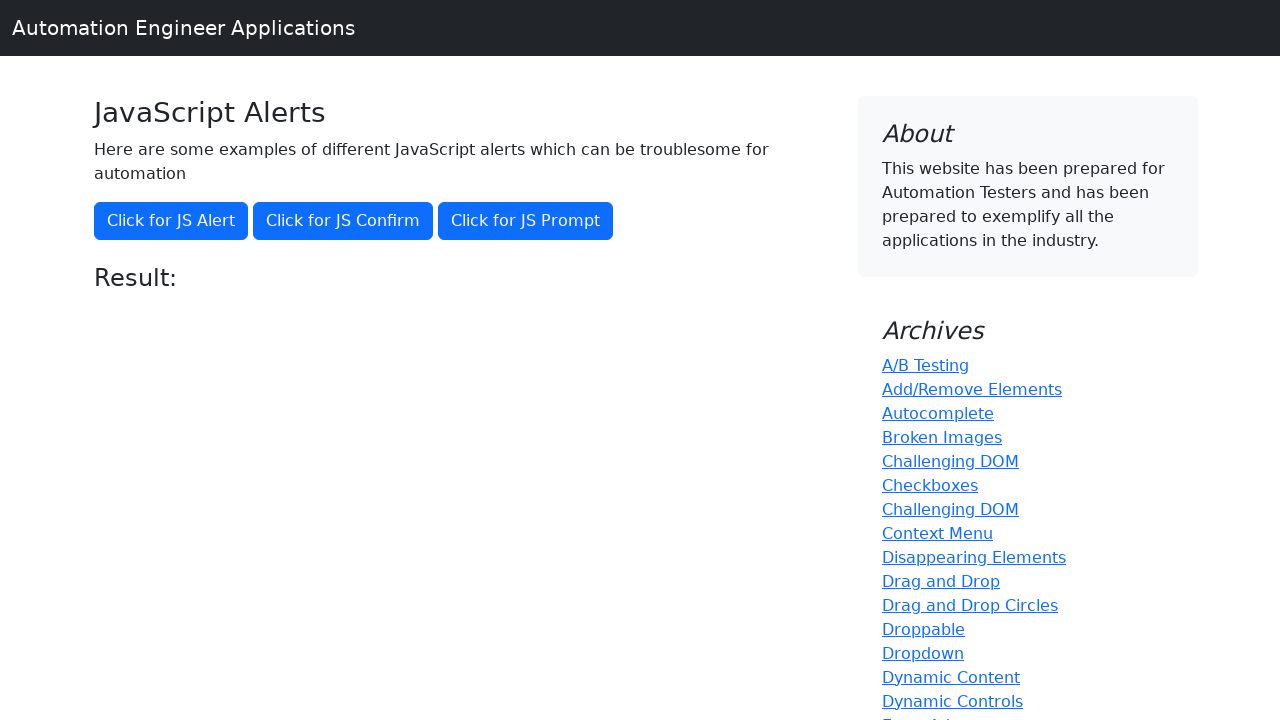

Clicked the third alert button to trigger JS prompt at (526, 221) on xpath=//button[@onclick='jsPrompt()']
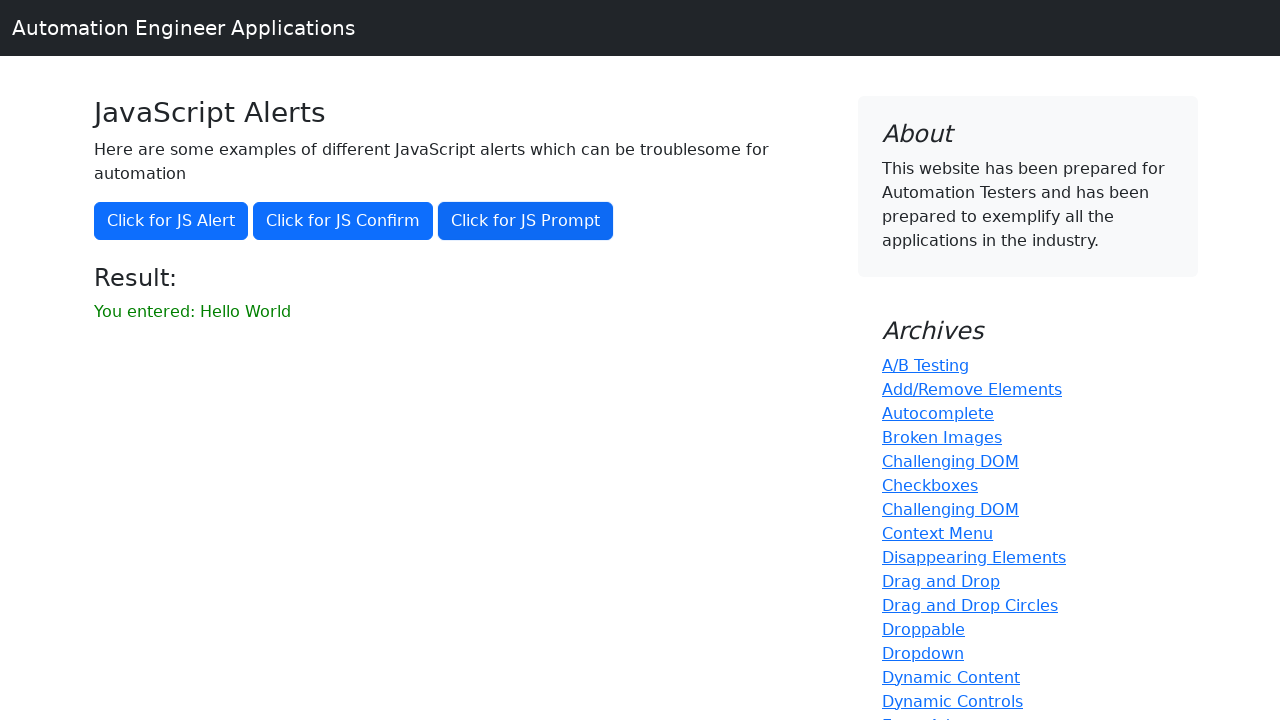

Result element appeared after accepting the prompt
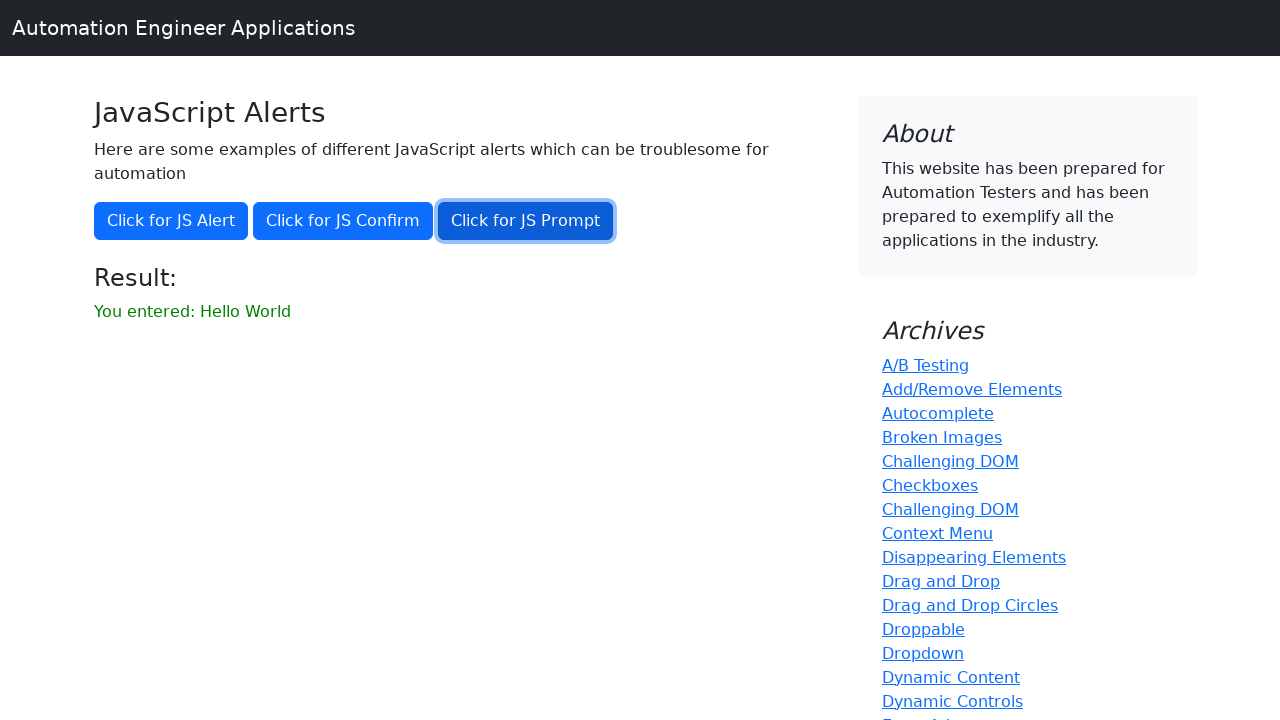

Verified that entered text 'Hello World' appears in the result
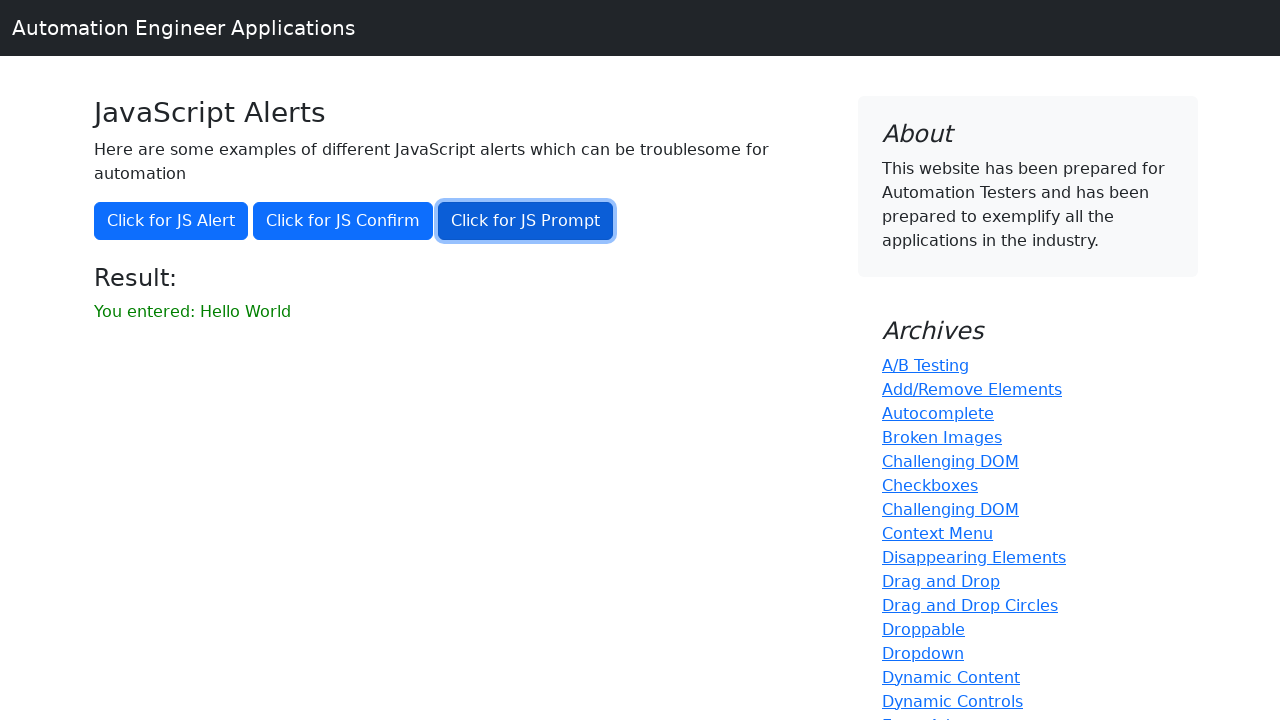

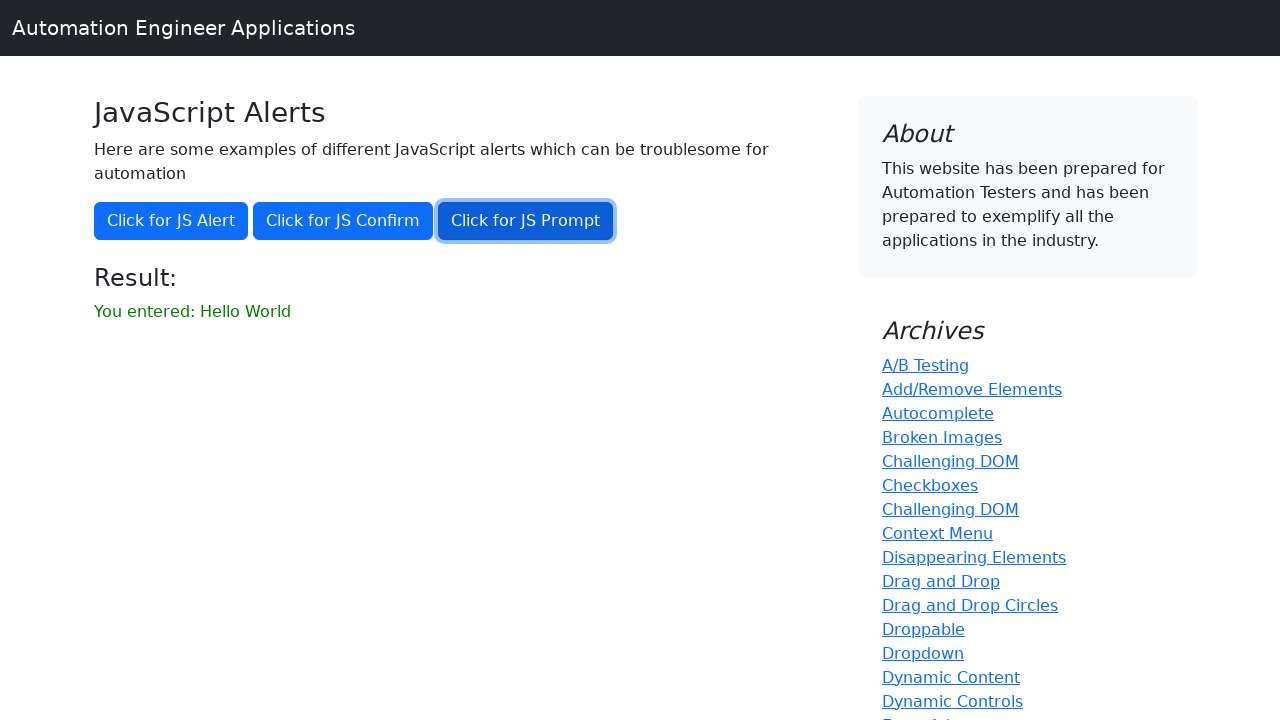